Tests table sorting functionality by clicking the column header to sort vegetables/fruits, then navigates through pagination to find a specific item ("Potato") in the table.

Starting URL: https://rahulshettyacademy.com/seleniumPractise/#/offers

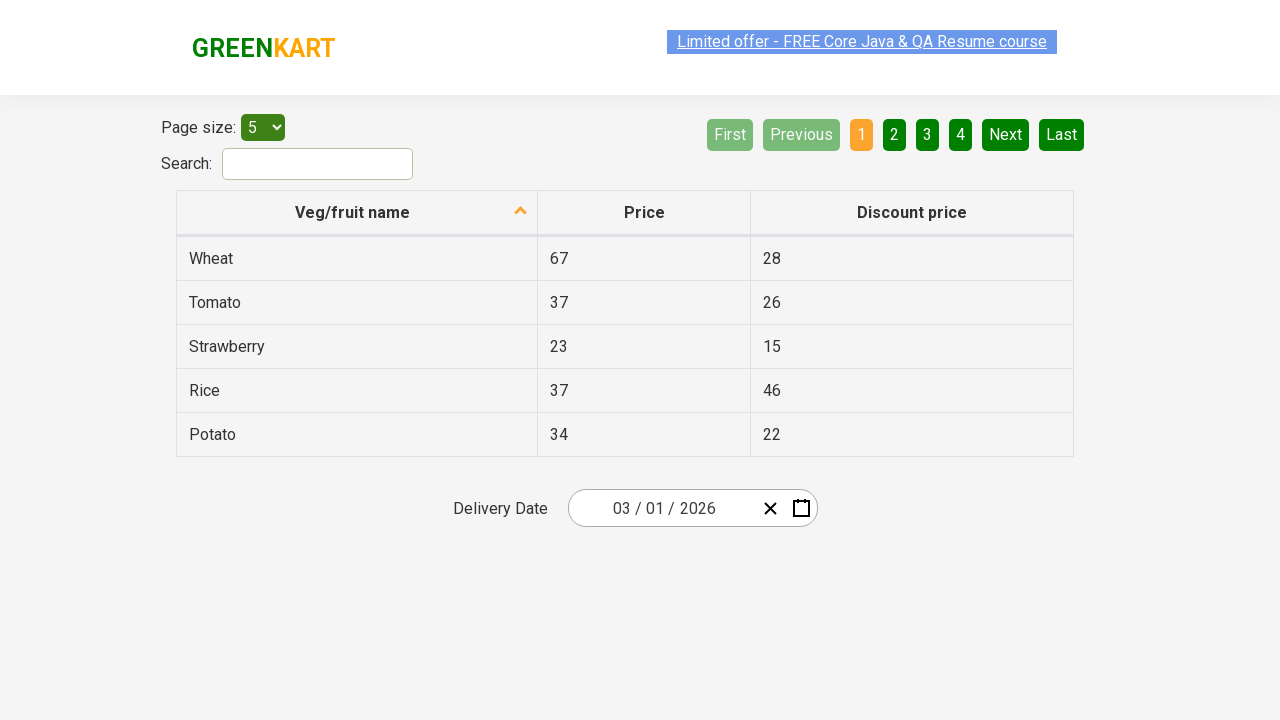

Clicked Veg/fruit name column header to sort table at (357, 213) on xpath=//th[contains(@aria-label,'Veg/fruit name')]
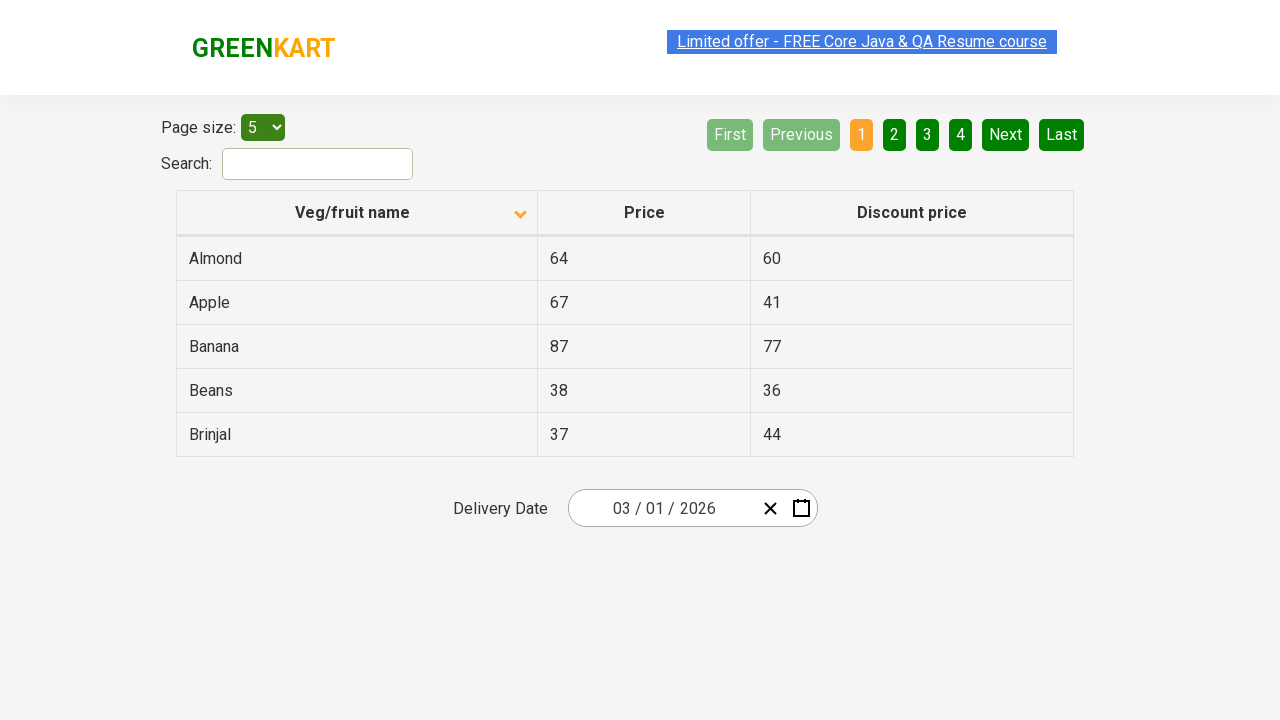

Waited for table to update after sorting
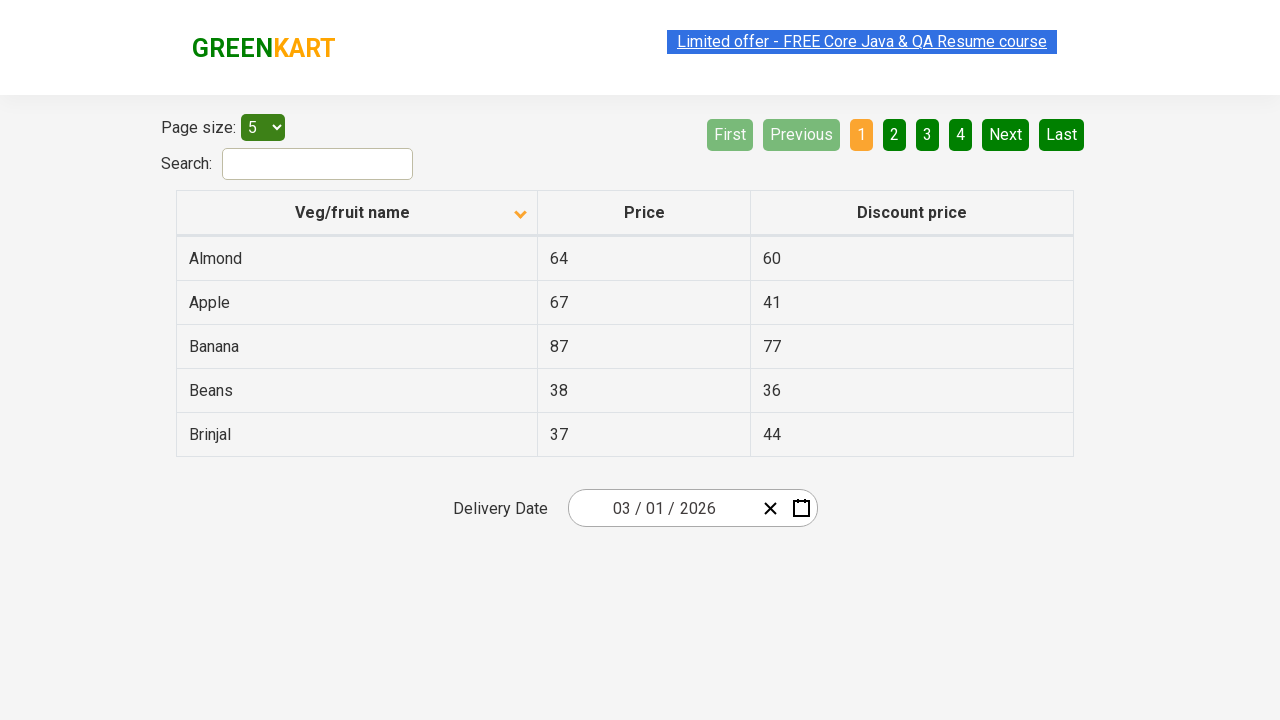

Table rows are now visible
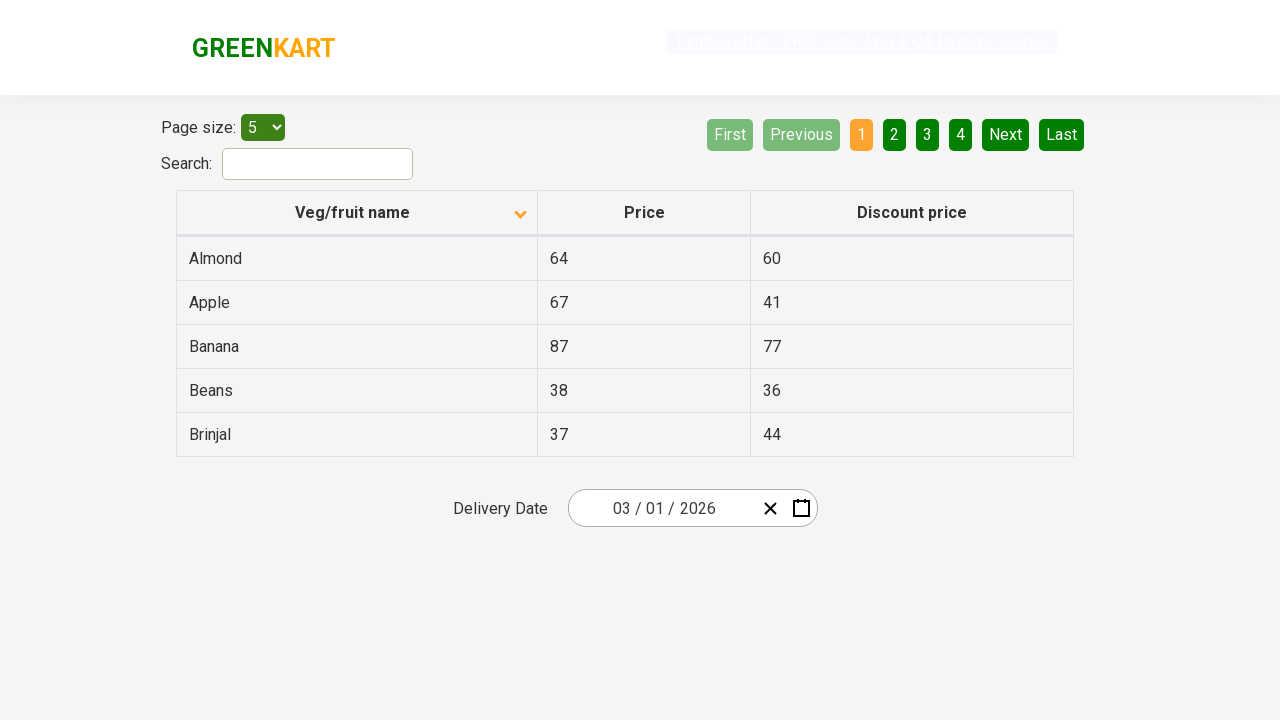

Potato not found on page 1, navigating to next page at (1006, 134) on xpath=//a[@aria-label='Next']
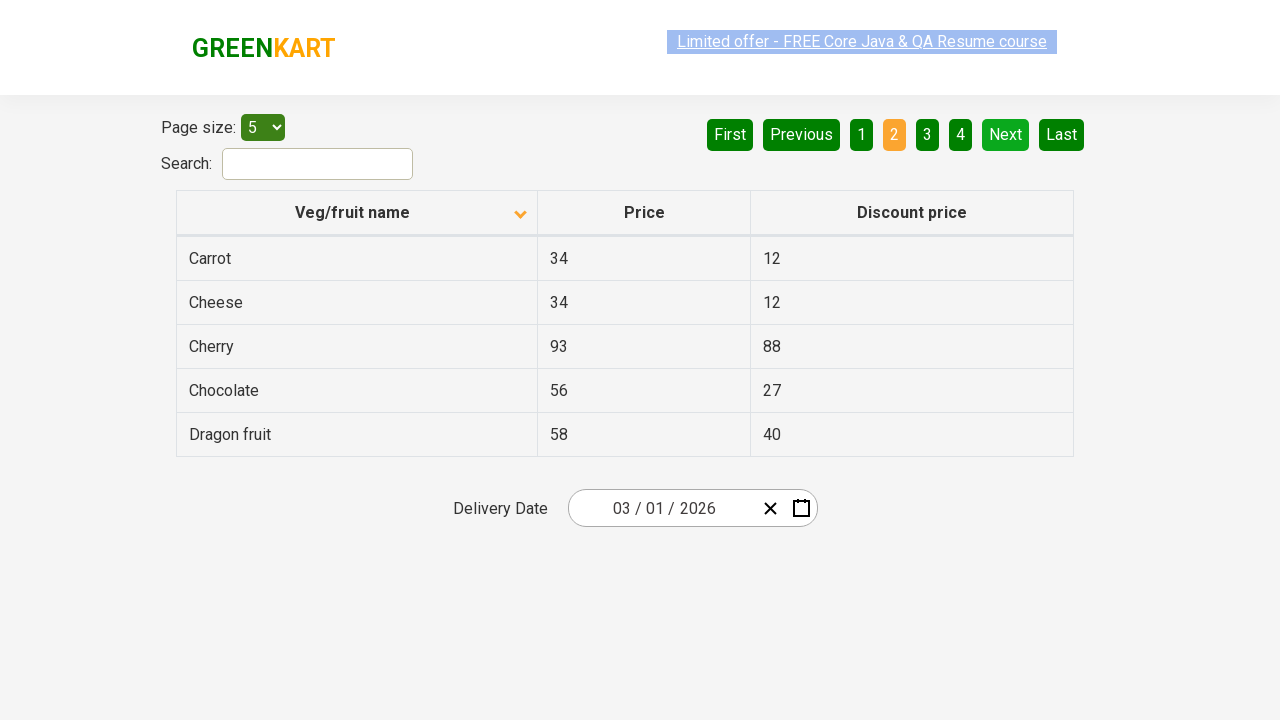

Waited for next page to load
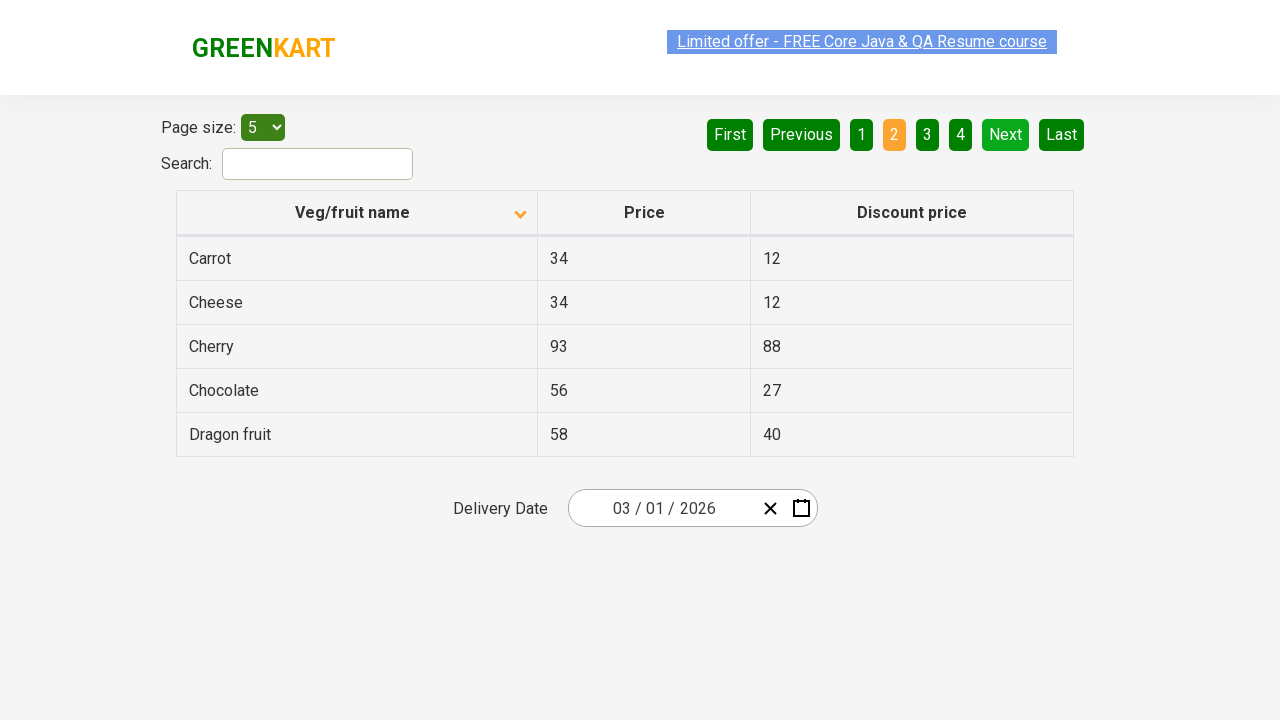

Potato not found on page 2, navigating to next page at (1006, 134) on xpath=//a[@aria-label='Next']
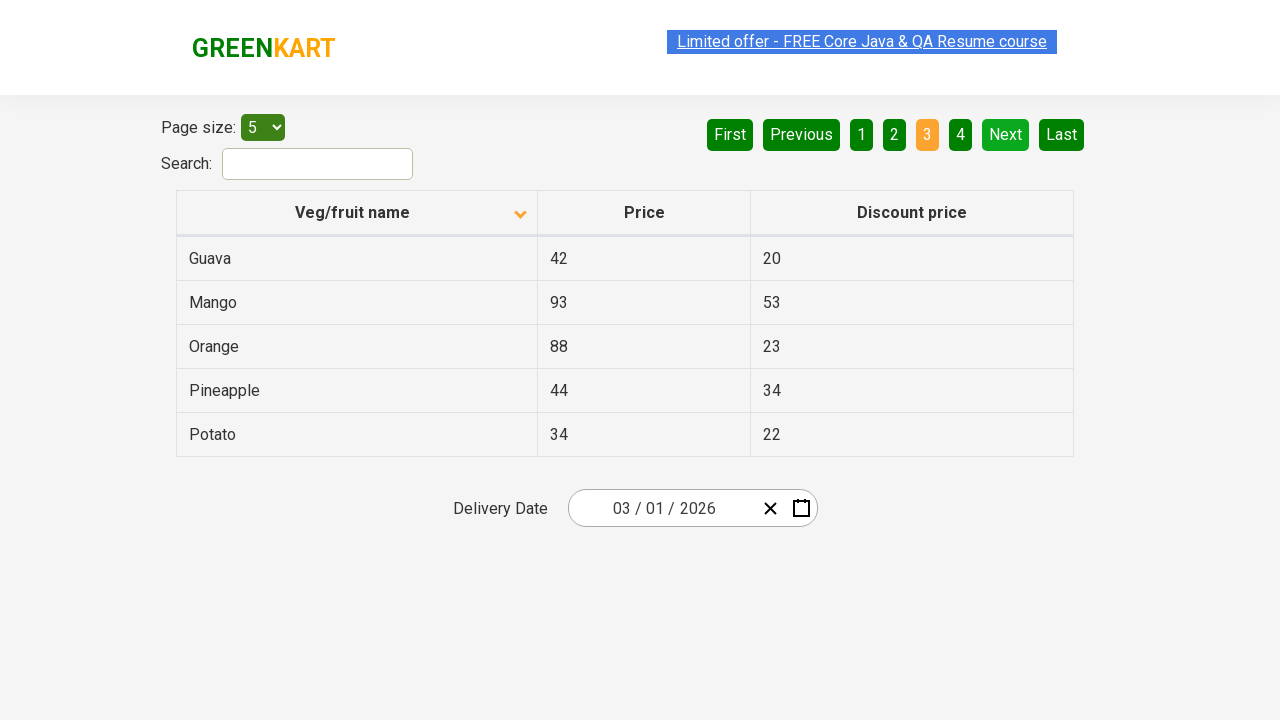

Waited for next page to load
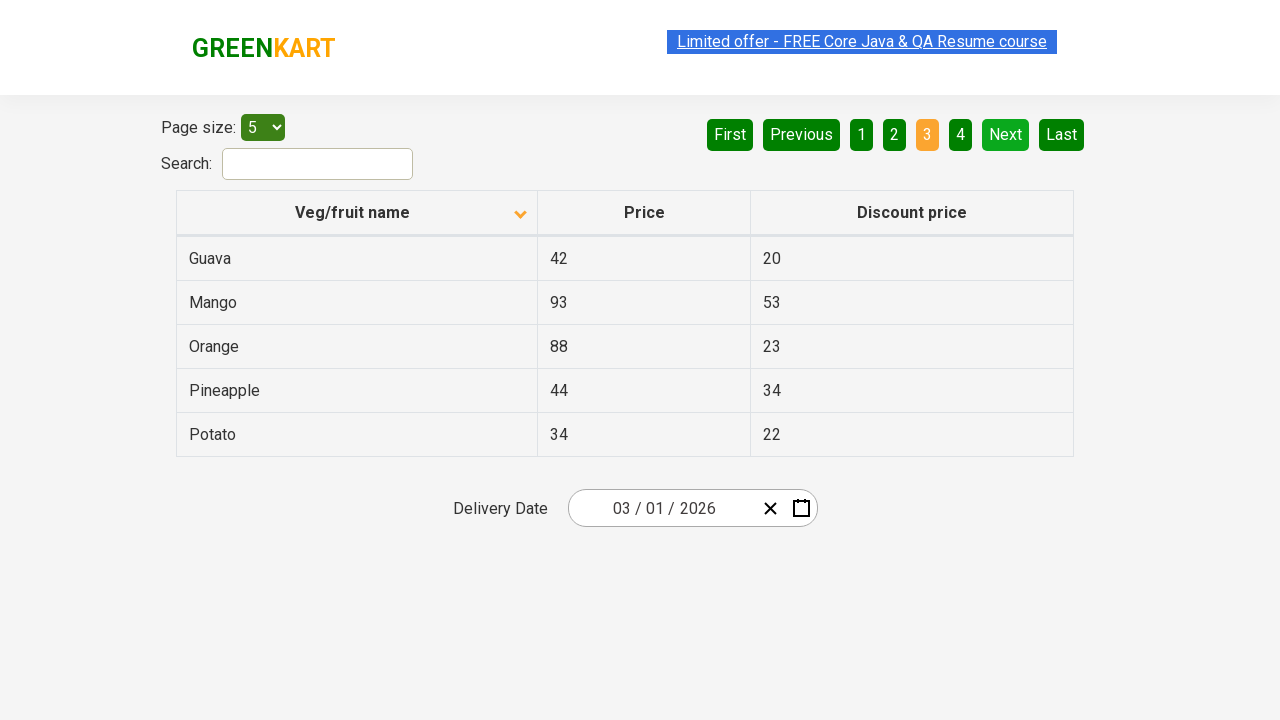

Found Potato in table and clicked on it at (357, 434) on xpath=//tr/td[1] >> internal:has-text="Potato"i >> nth=0
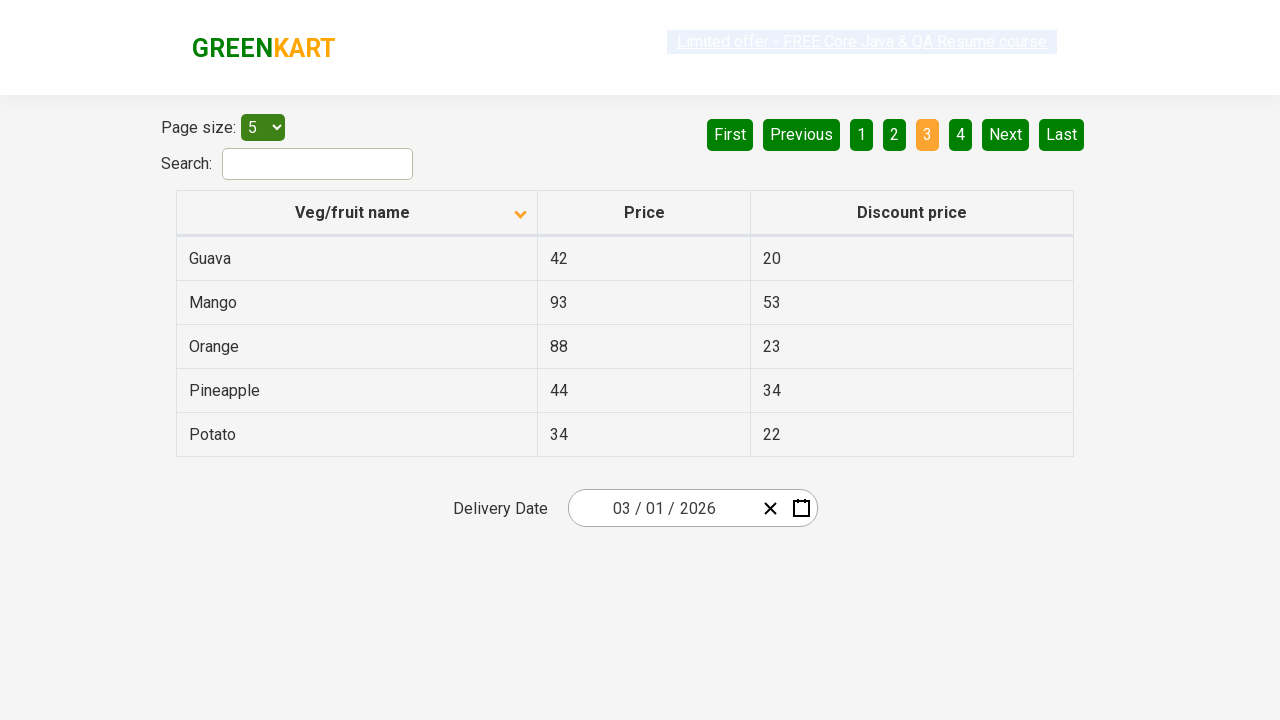

Verified Potato is present in the table
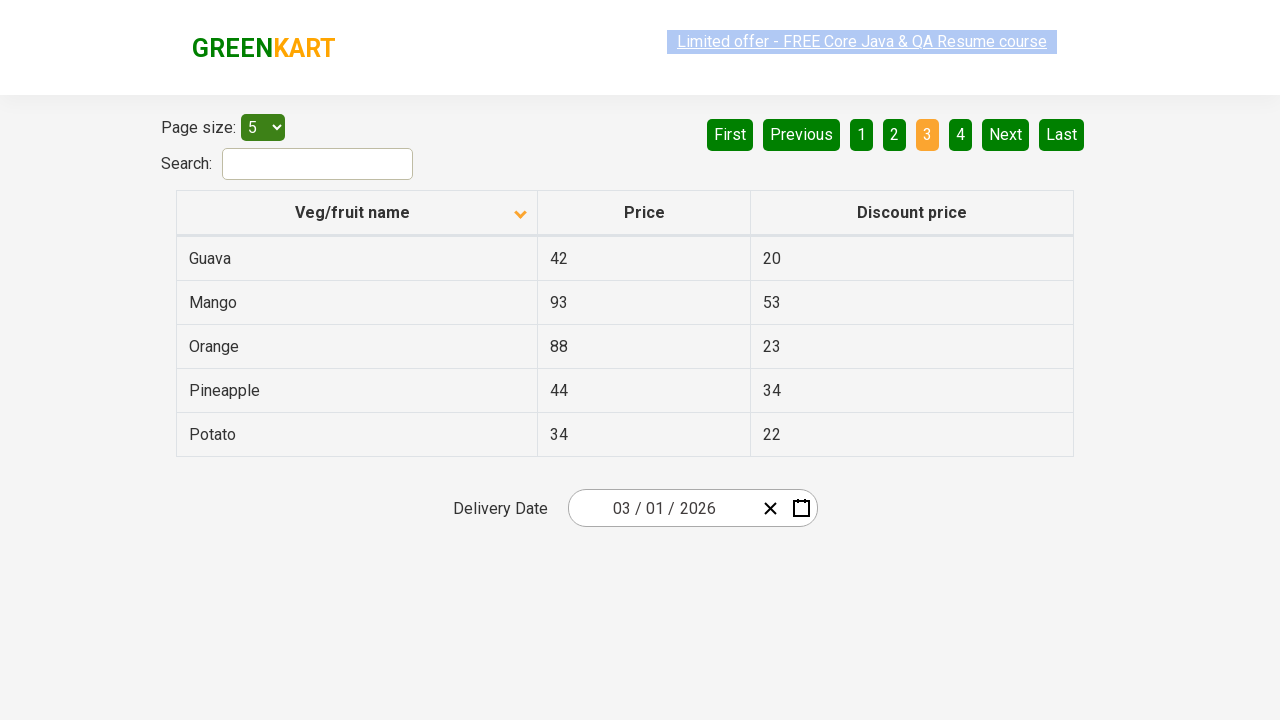

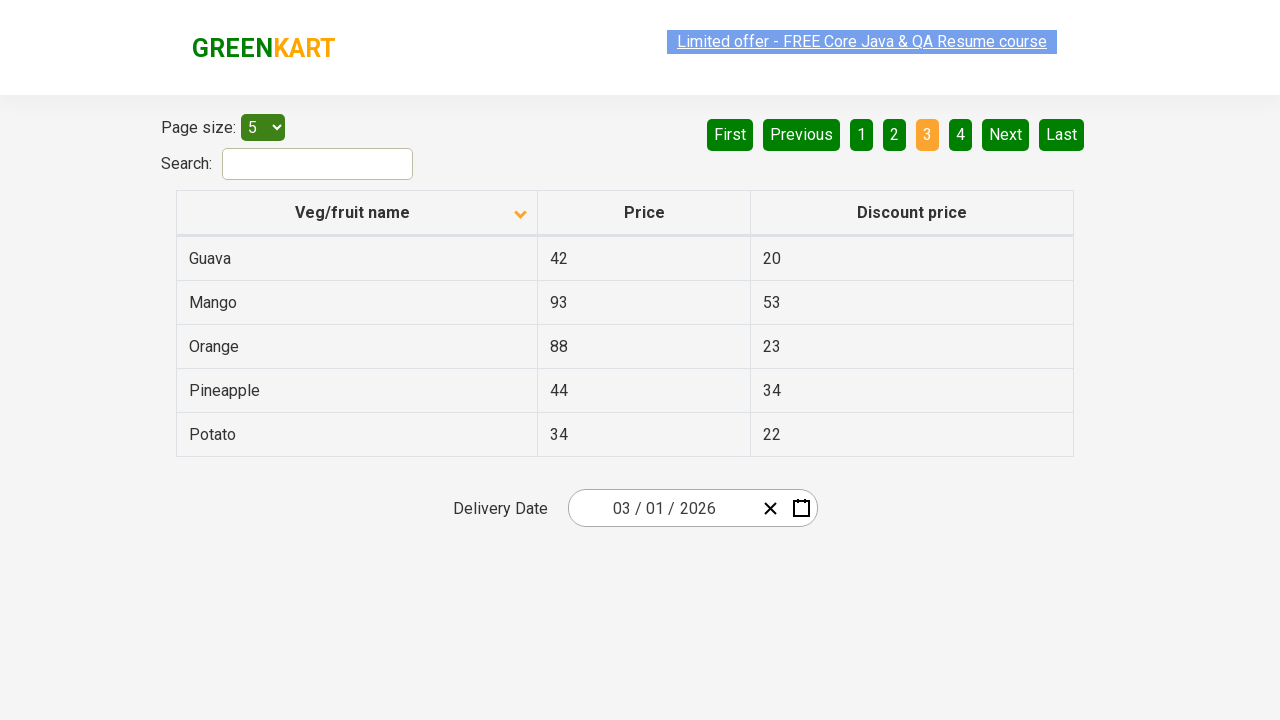